Tests e-commerce functionality by navigating to a demo store, clicking on a product (album), and adding it to the shopping cart.

Starting URL: http://demostore.supersqa.com/

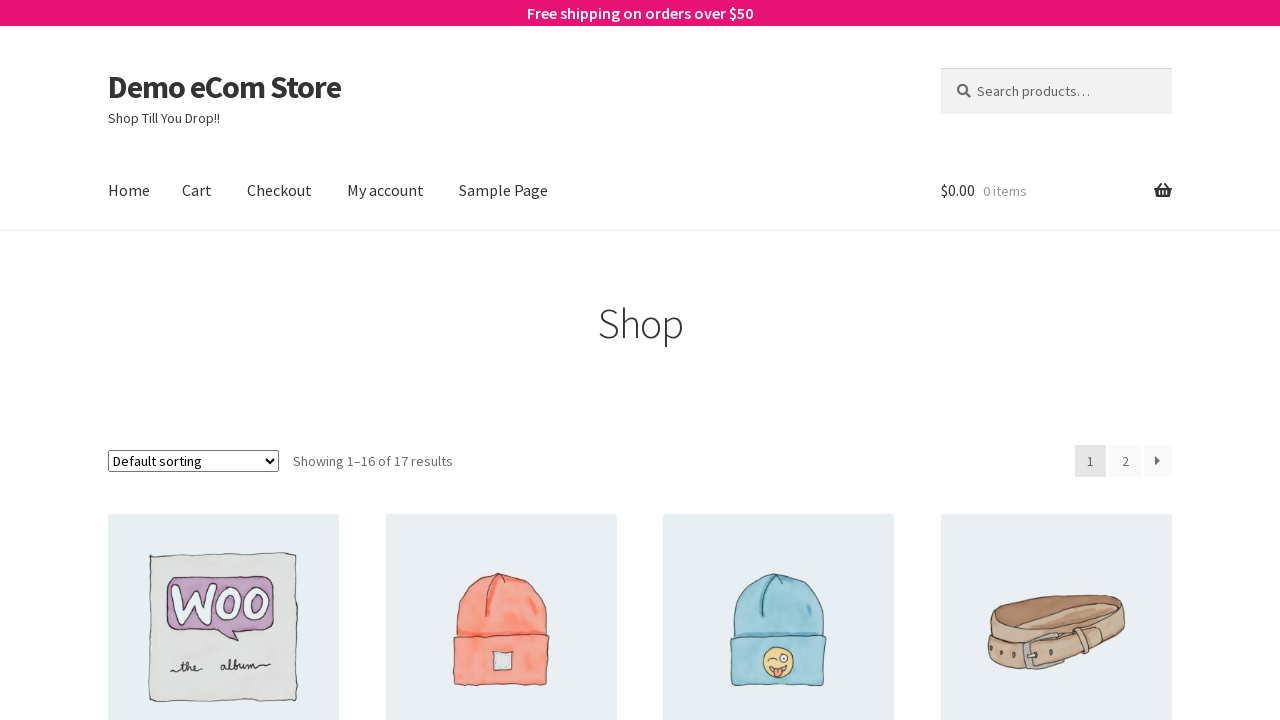

Navigated to demo store homepage
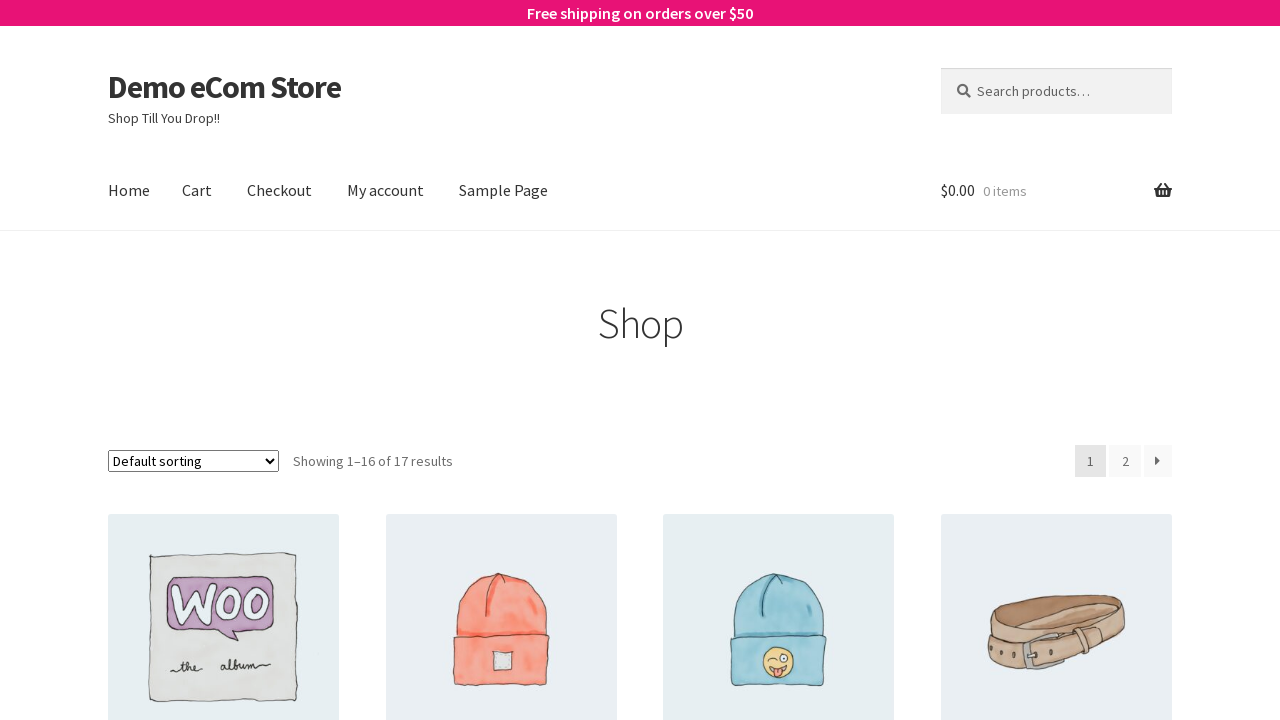

Clicked on album product image at (224, 604) on a[href='http://demostore.supersqa.com/product/album/'] img.attachment-woocommerc
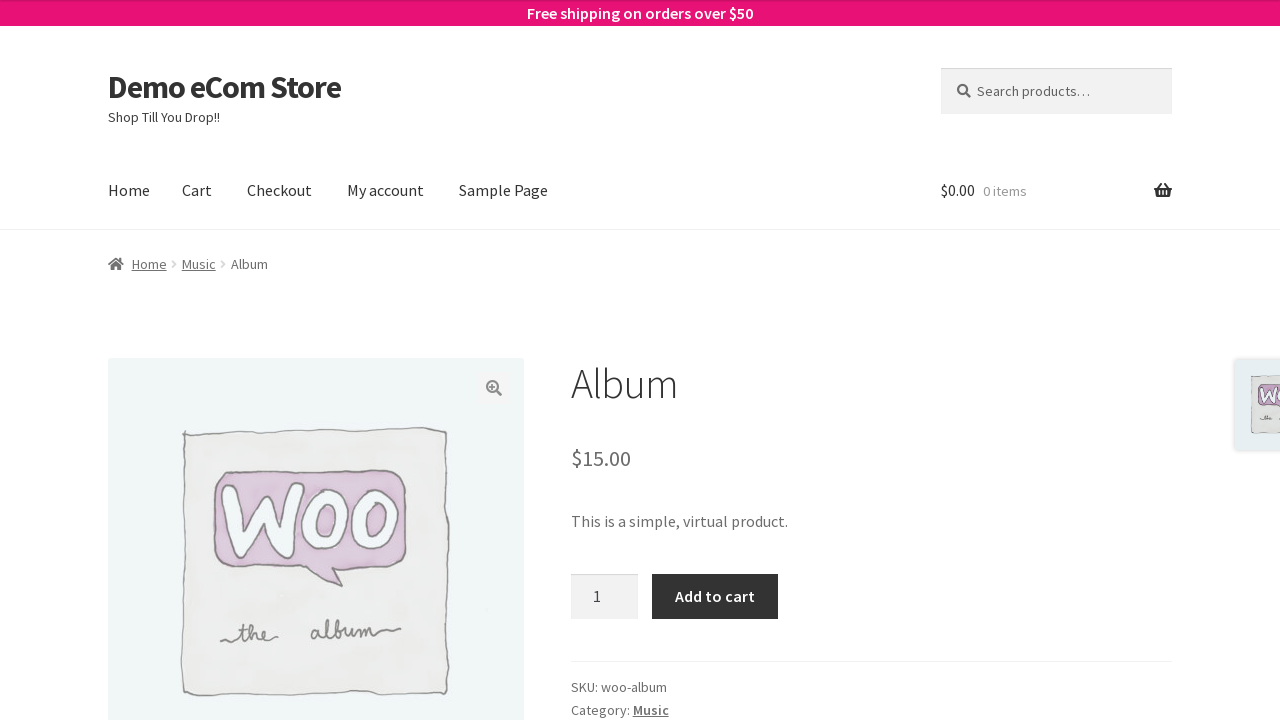

Clicked Add to Cart button at (715, 597) on button[name='add-to-cart']
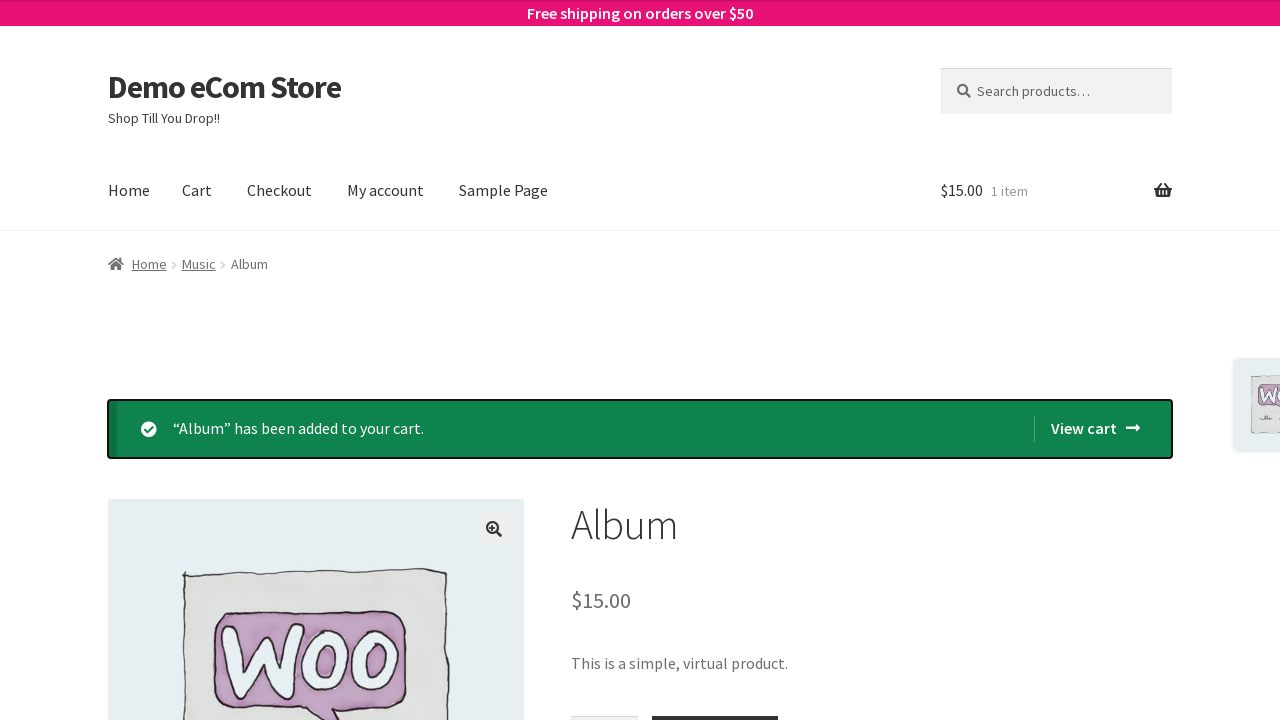

Cart updated and network idle
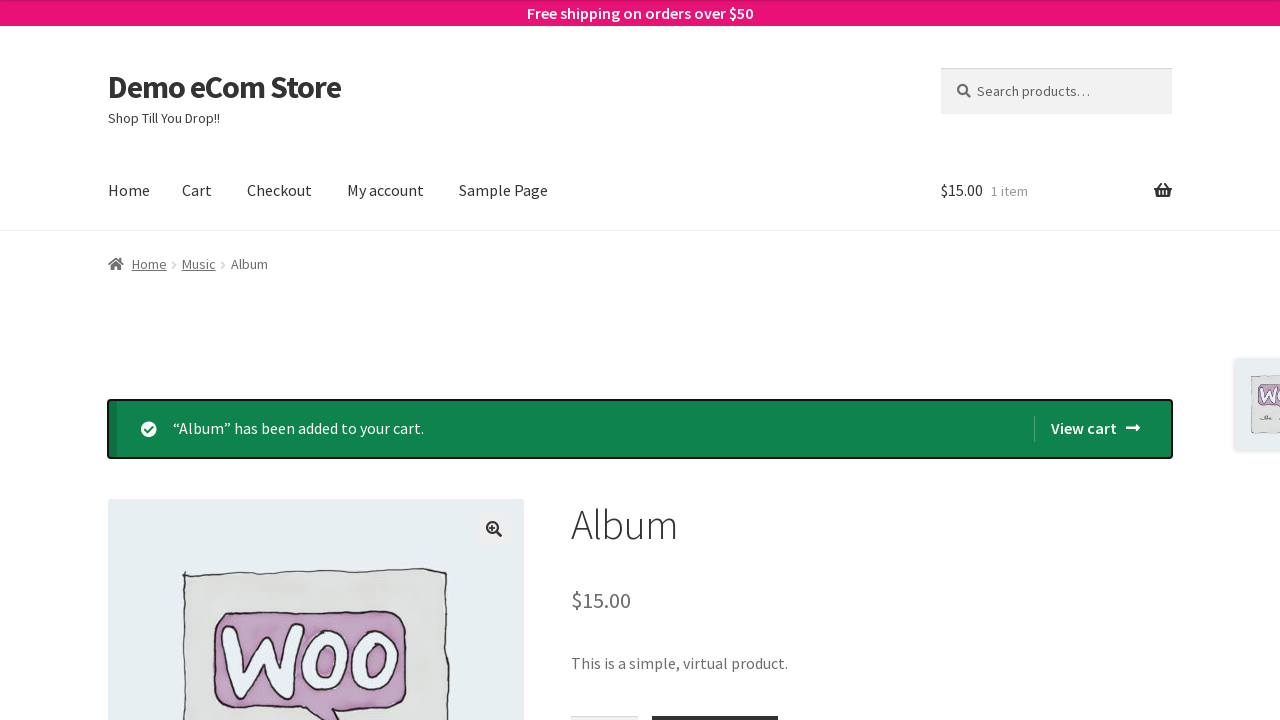

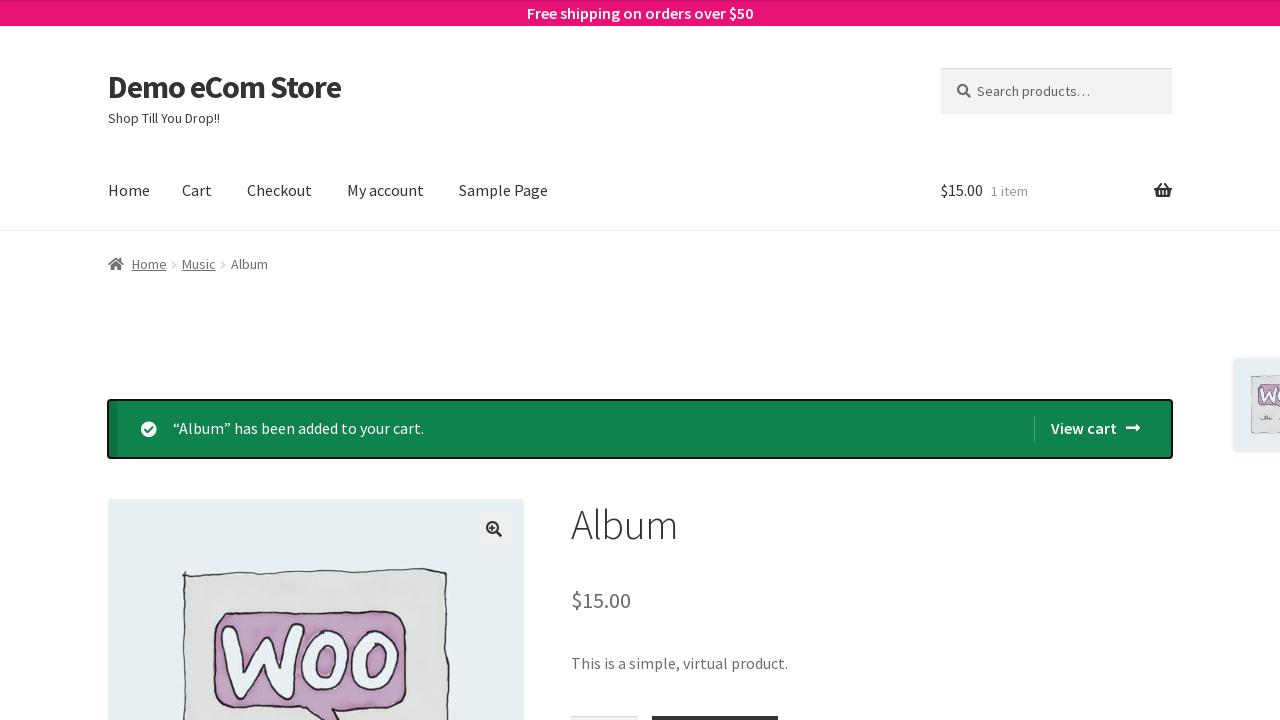